Tests iframe handling by switching to an iframe and filling out a form field with a name after clearing its default value

Starting URL: https://www.w3schools.com/html/tryit.asp?filename=tryhtml_form_submit

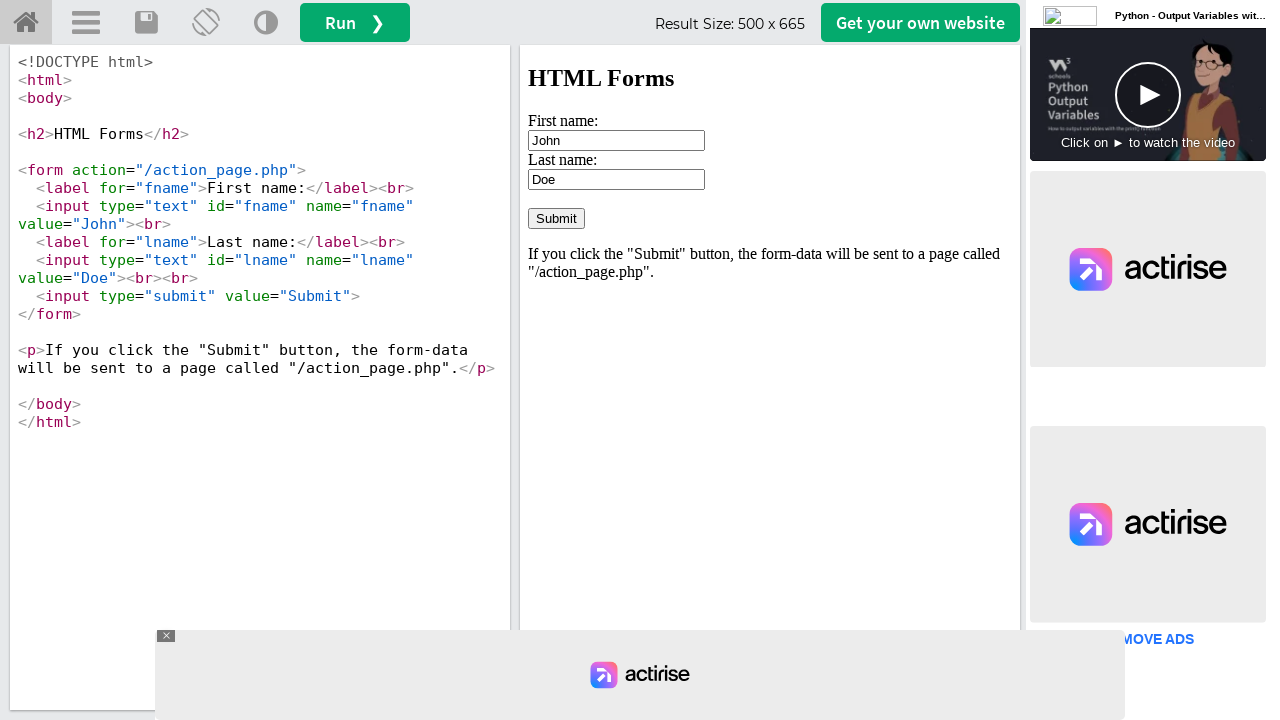

Located iframe with id 'iframeResult'
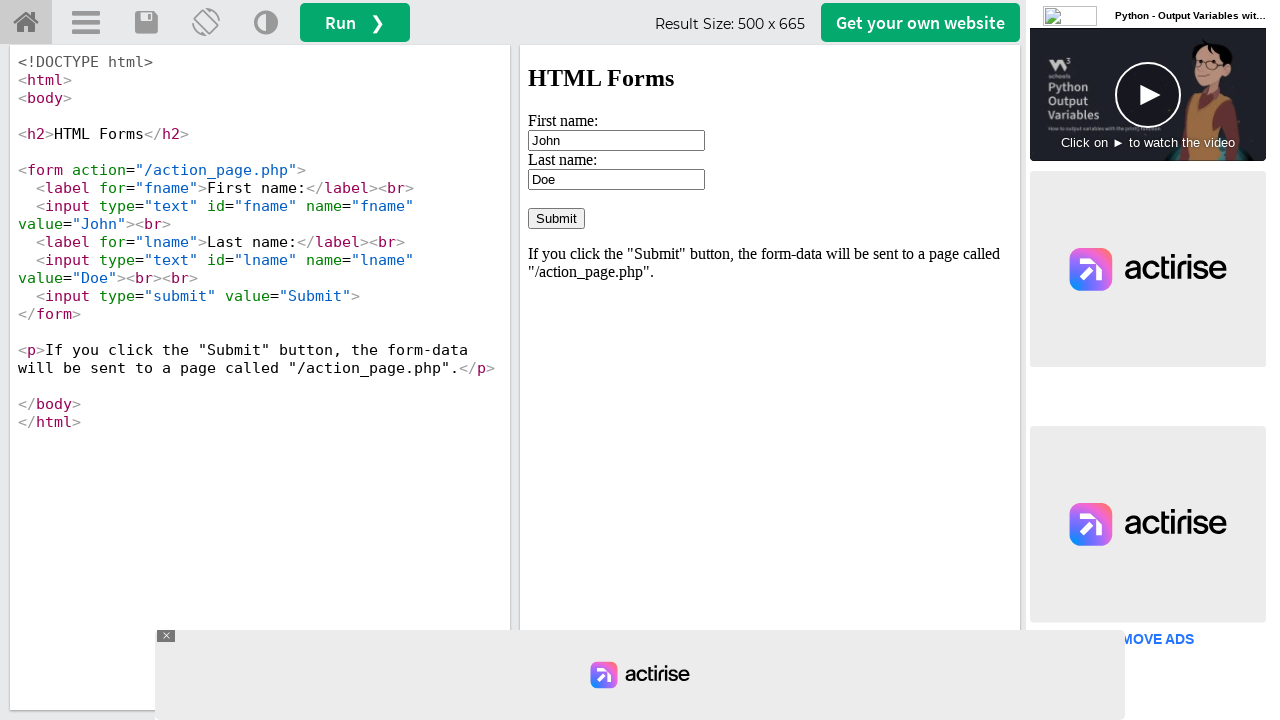

Located first name input field within iframe
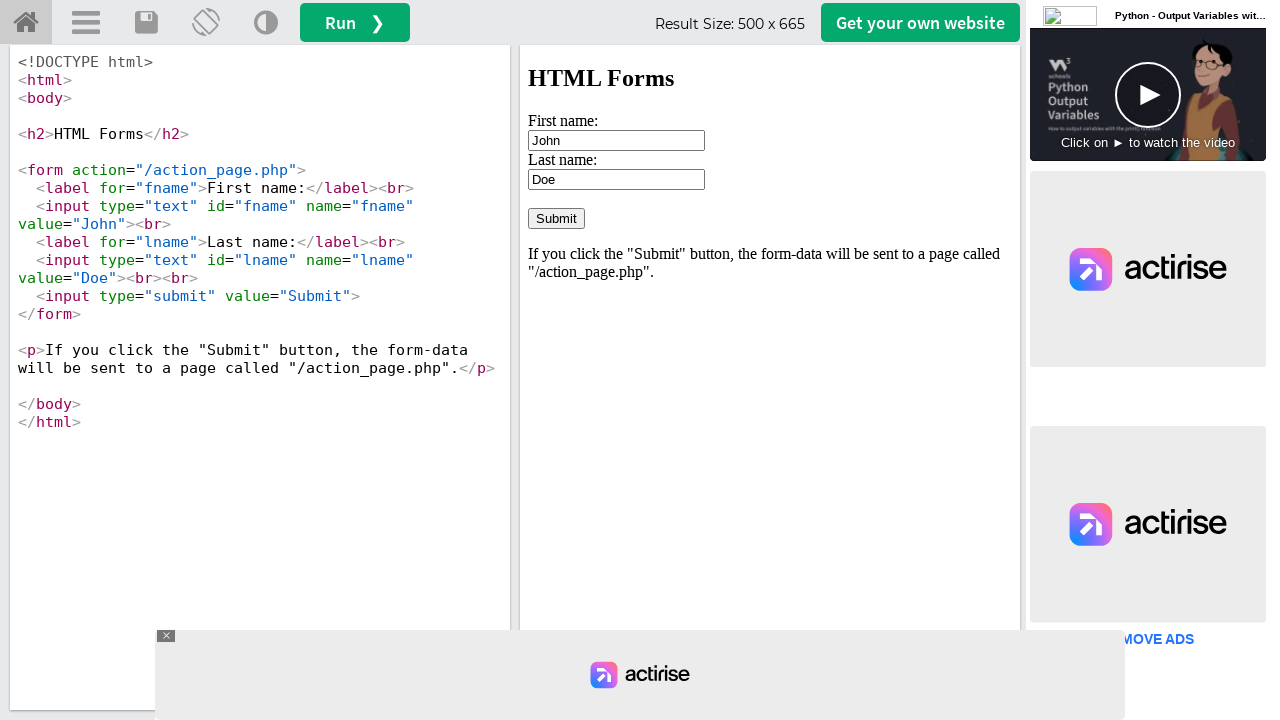

Cleared default value from first name field on #iframeResult >> internal:control=enter-frame >> #fname
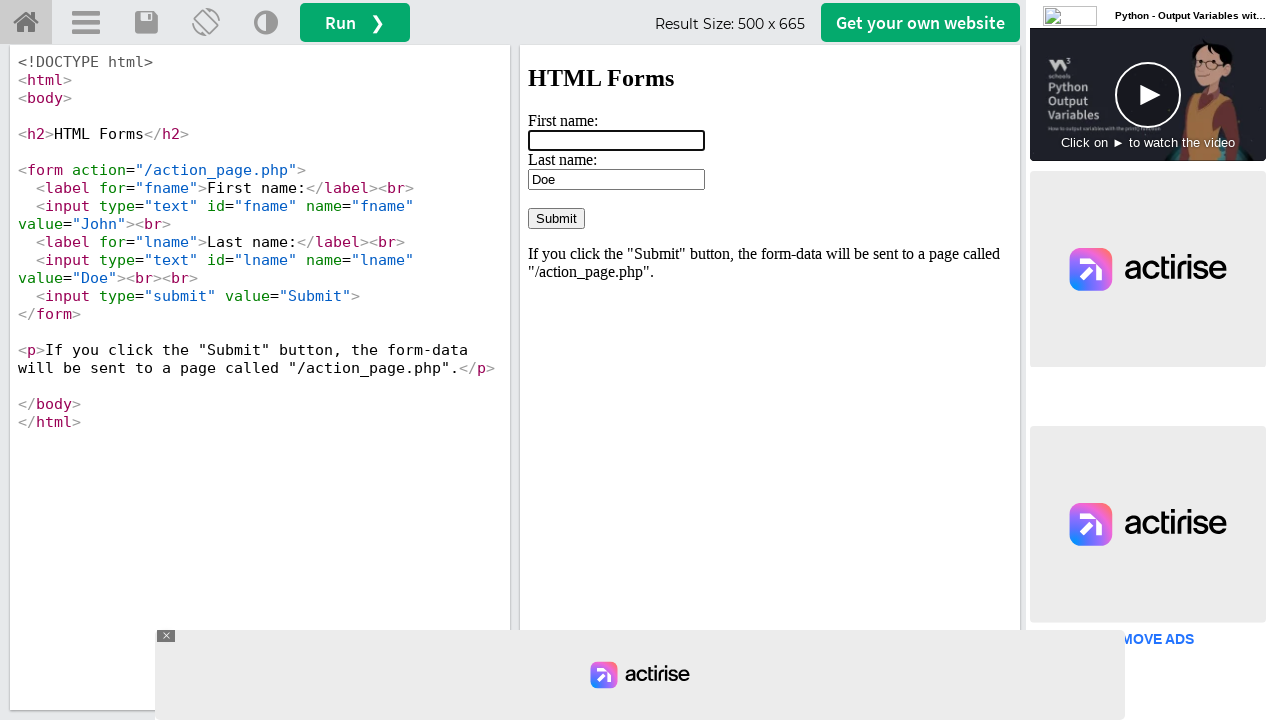

Filled first name field with 'BUMBA' on #iframeResult >> internal:control=enter-frame >> #fname
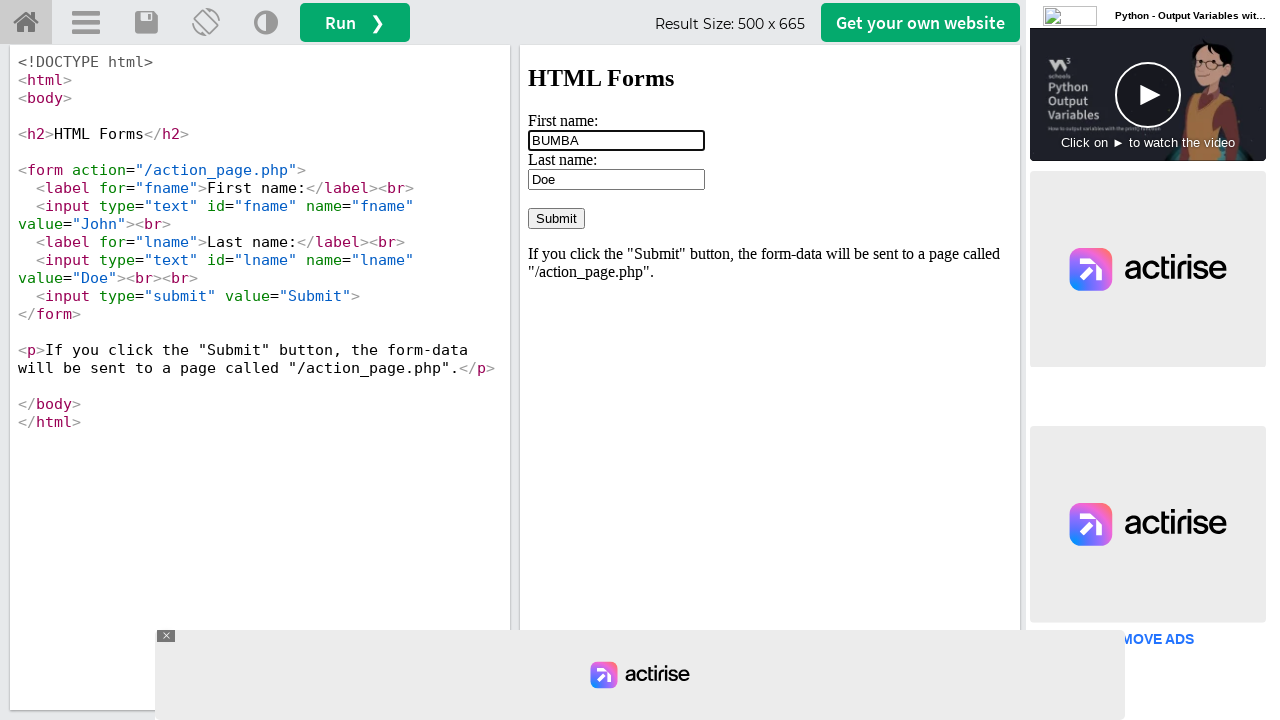

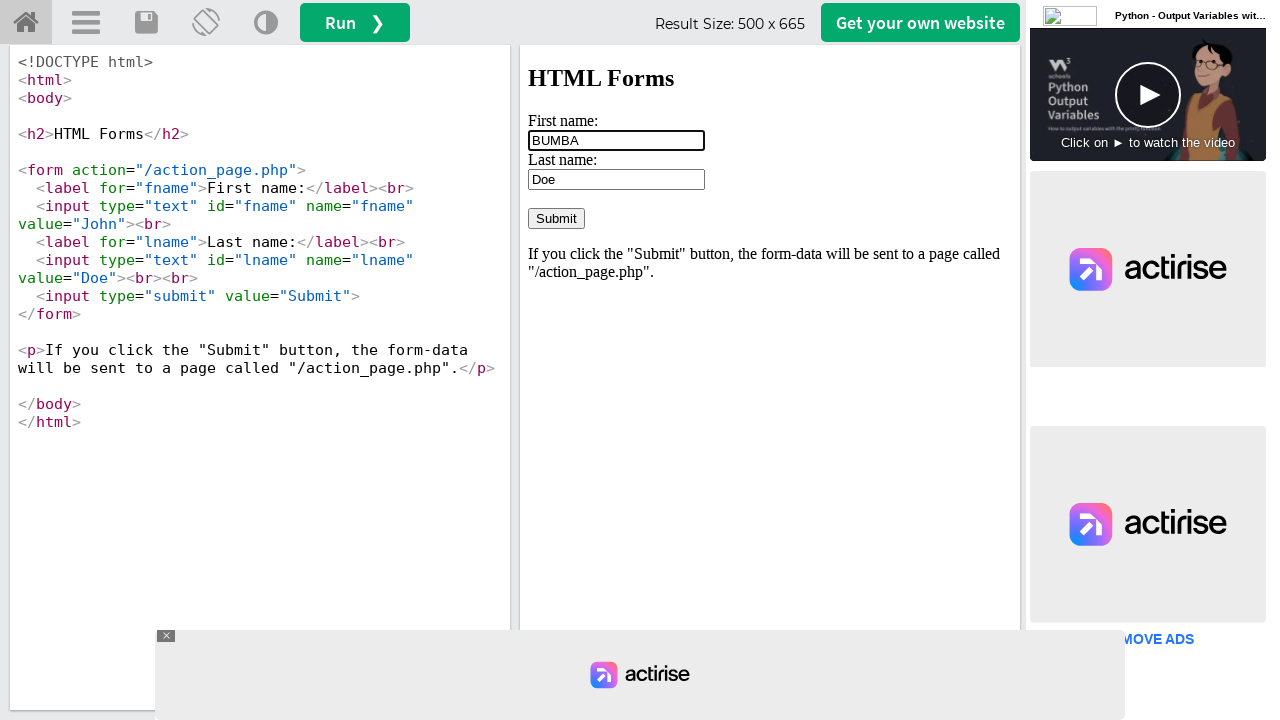